Tests jQuery UI drag and drop functionality by navigating to the demo page and dragging an element onto a droppable target

Starting URL: https://jqueryui.com/

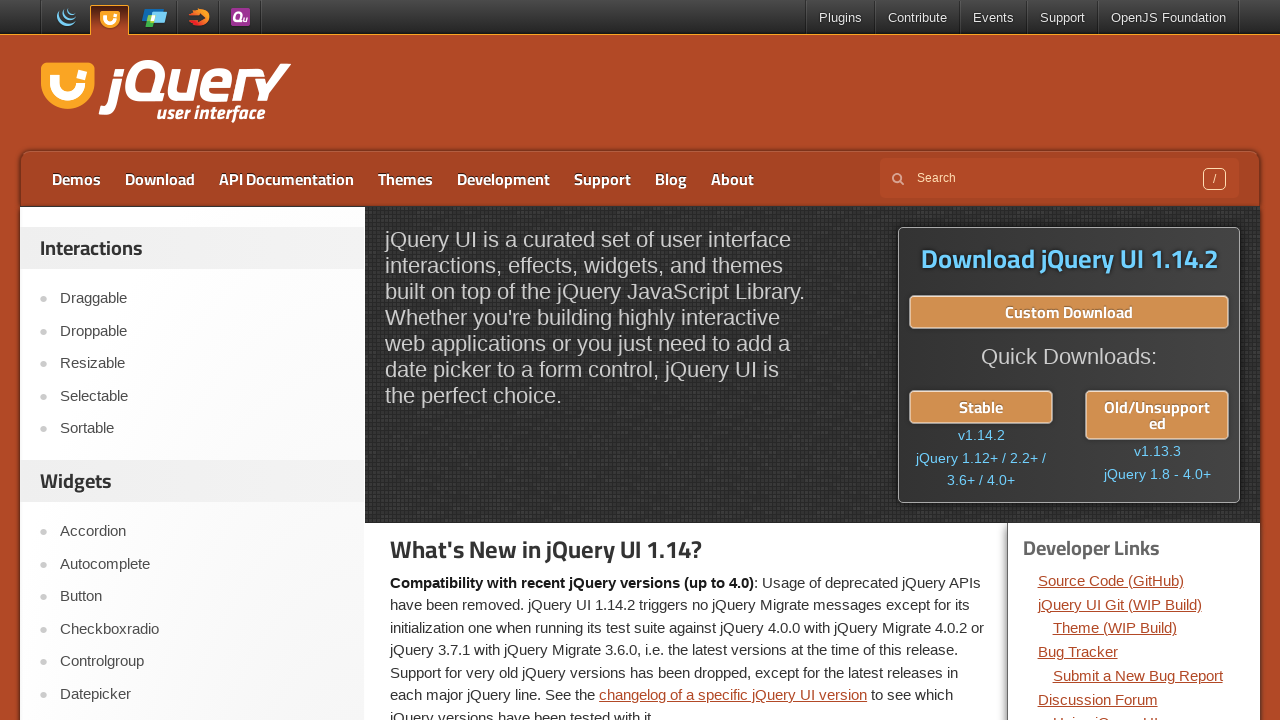

Clicked on Draggable link at (202, 299) on xpath=//a[text()='Draggable']
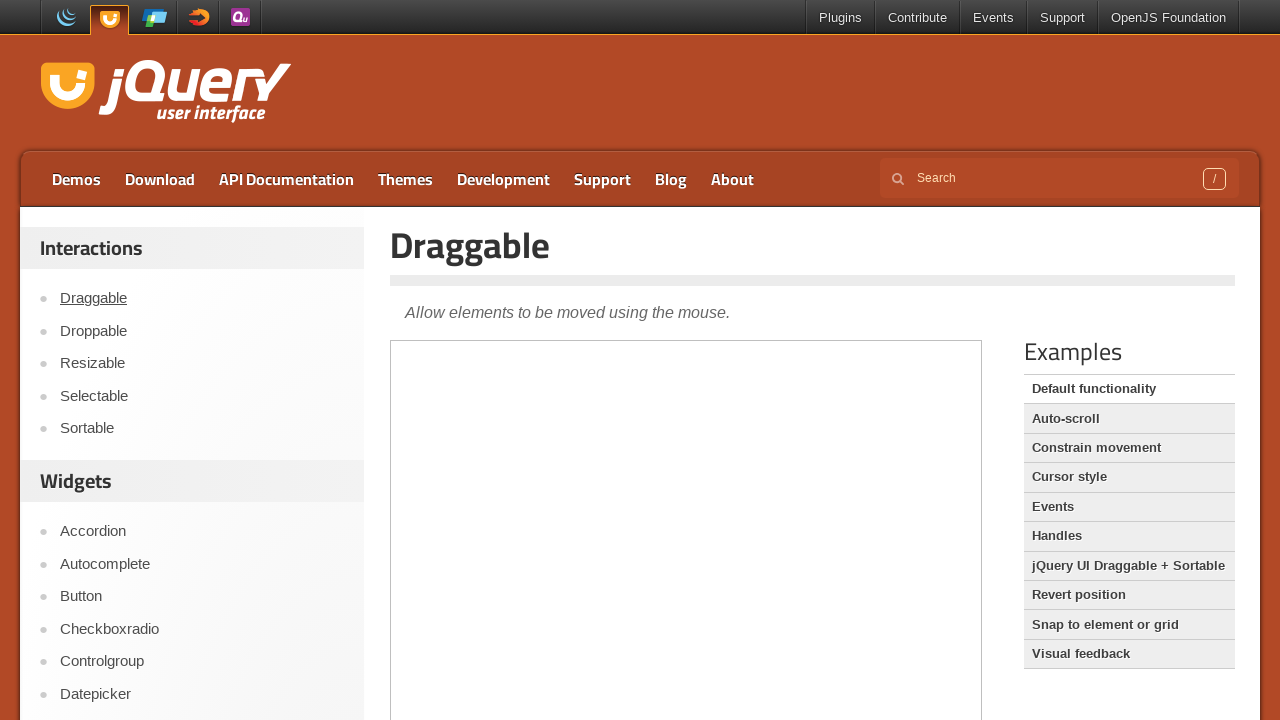

Clicked on Droppable link at (202, 331) on xpath=//a[text()='Droppable']
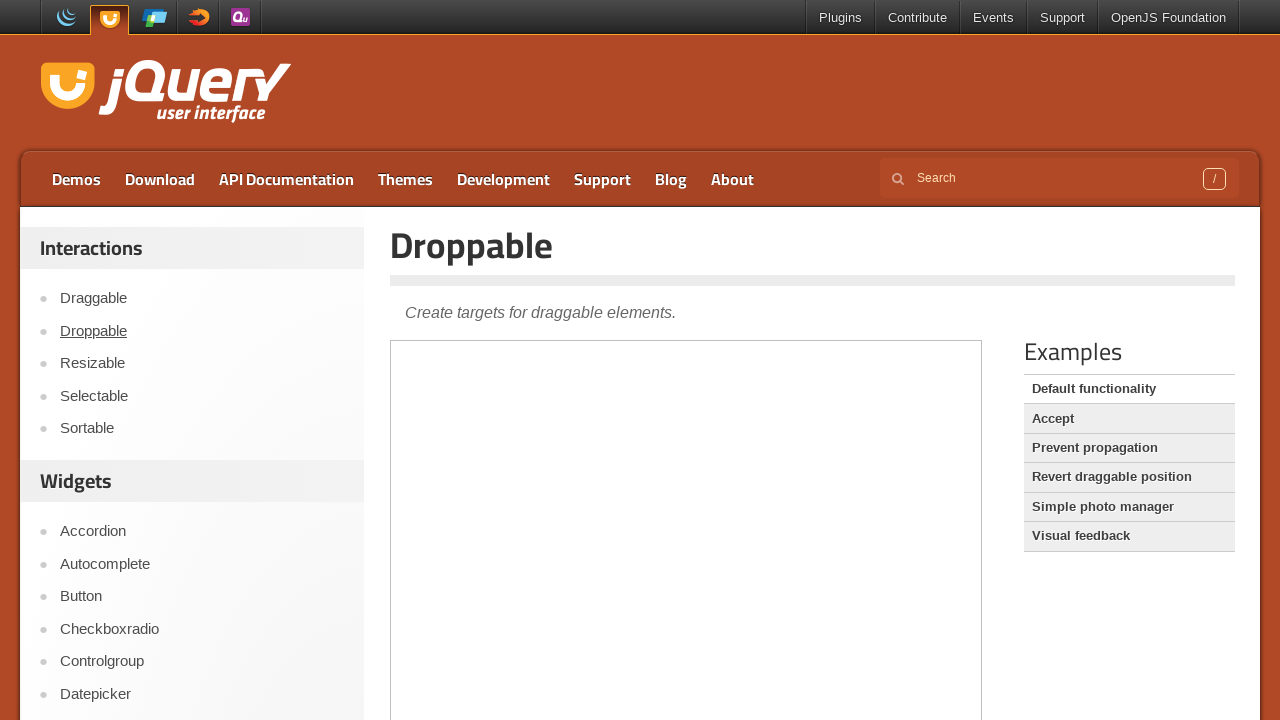

Located the iframe containing the drag and drop demo
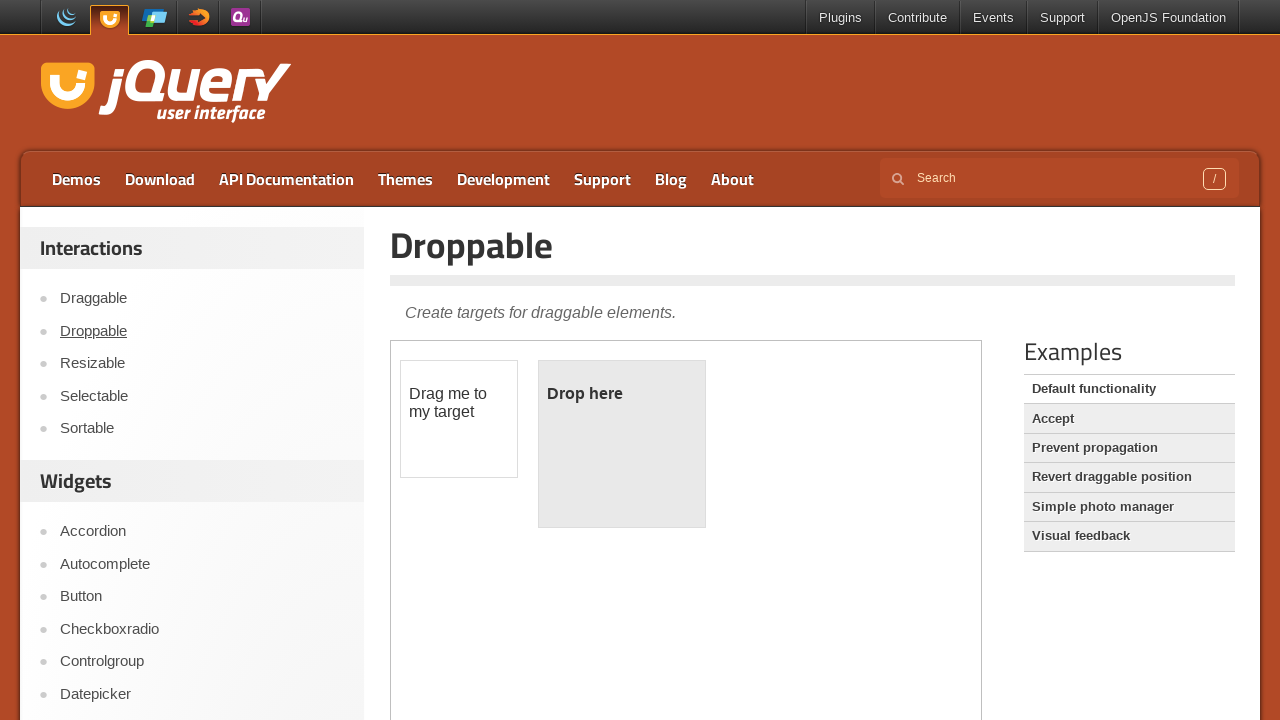

Located the draggable element
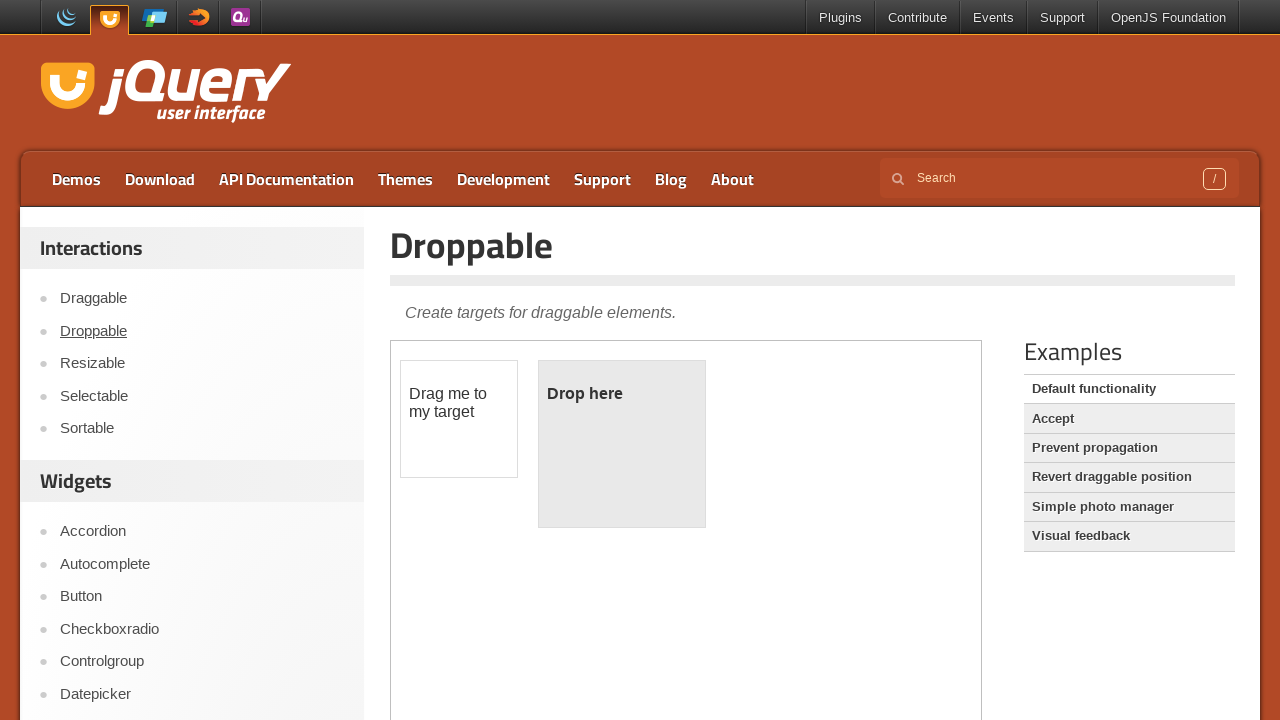

Located the droppable target element
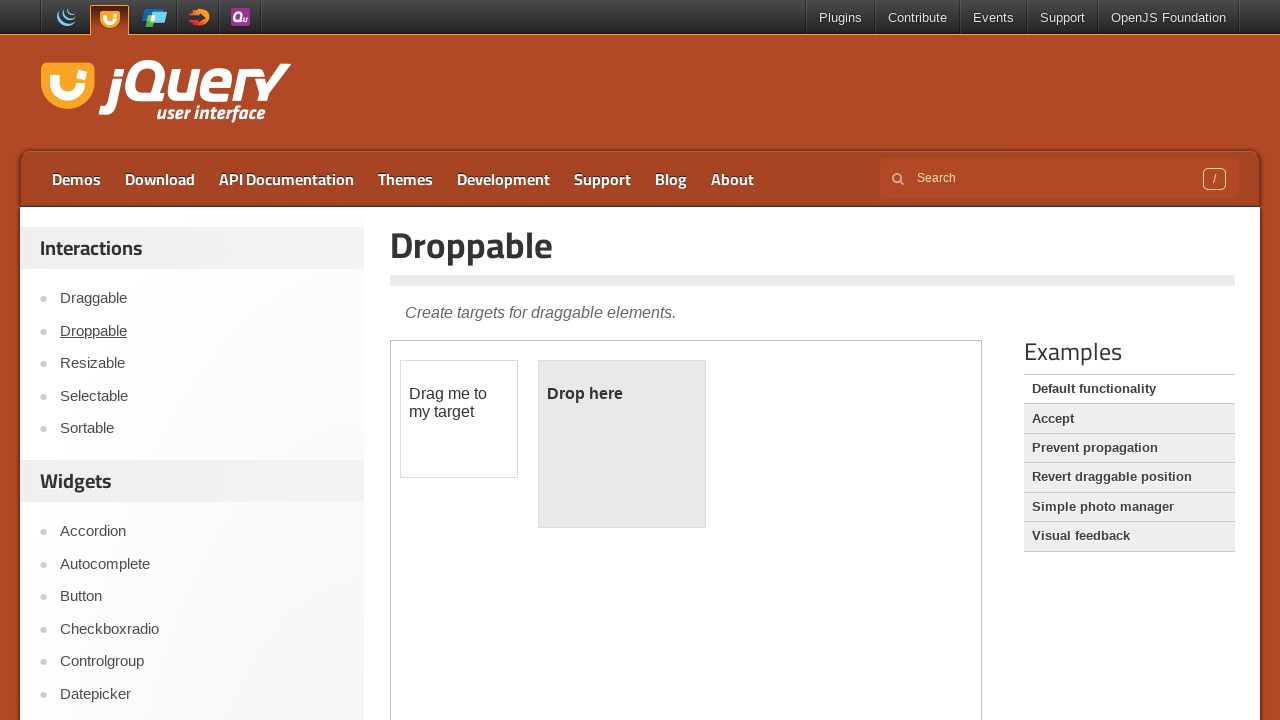

Dragged the draggable element onto the droppable target at (622, 444)
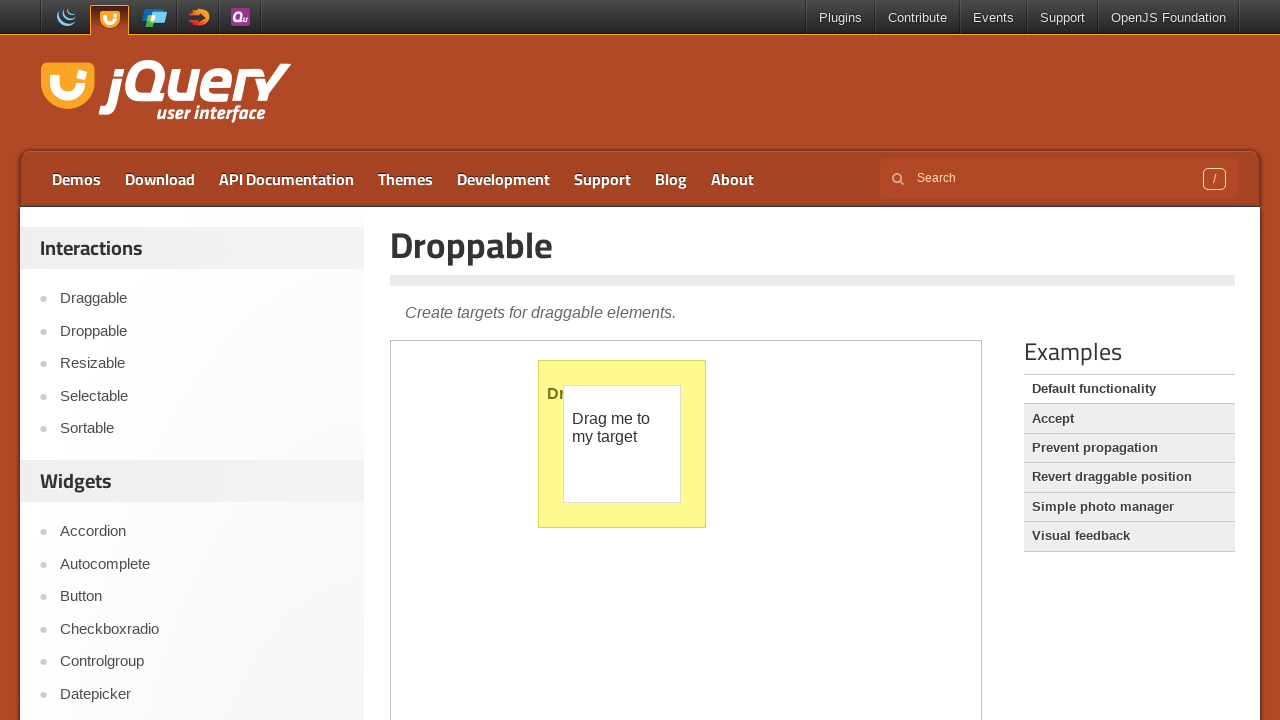

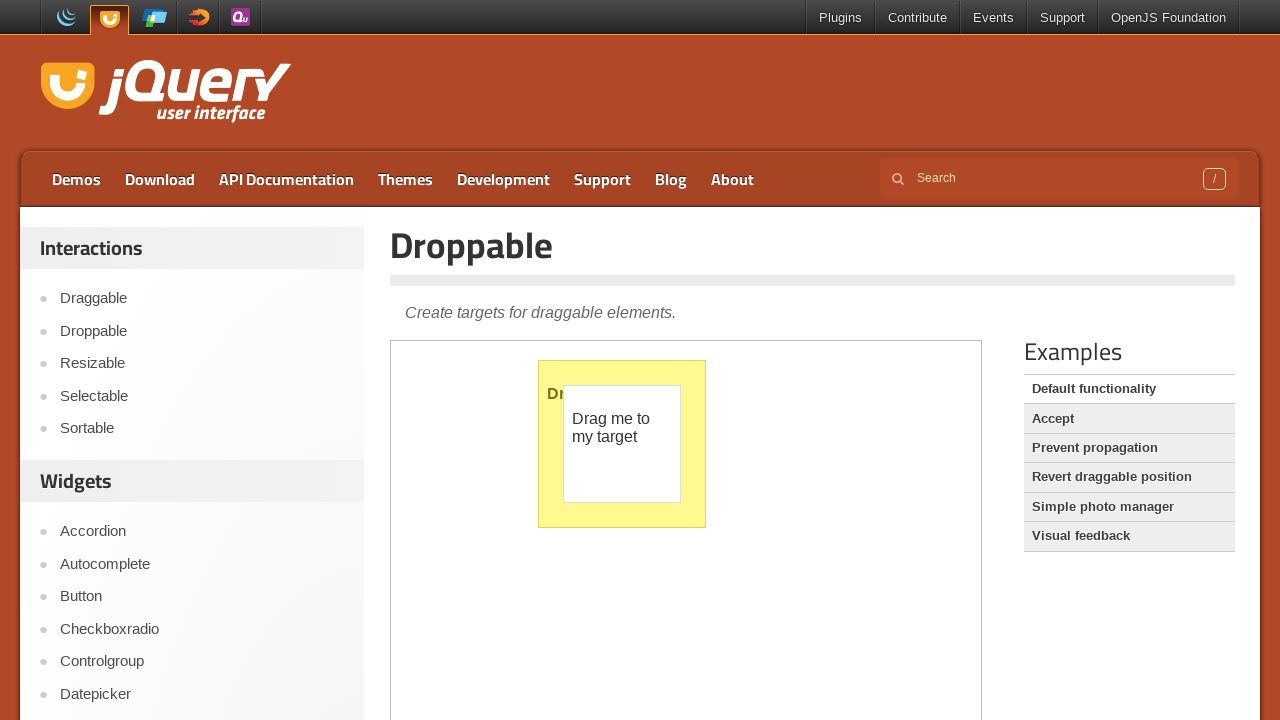